Tests drag and drop functionality on demoqa.com by navigating to the Interactions menu, selecting the Droppable submenu, and performing a drag-and-drop action from a draggable element to a droppable target.

Starting URL: https://demoqa.com/

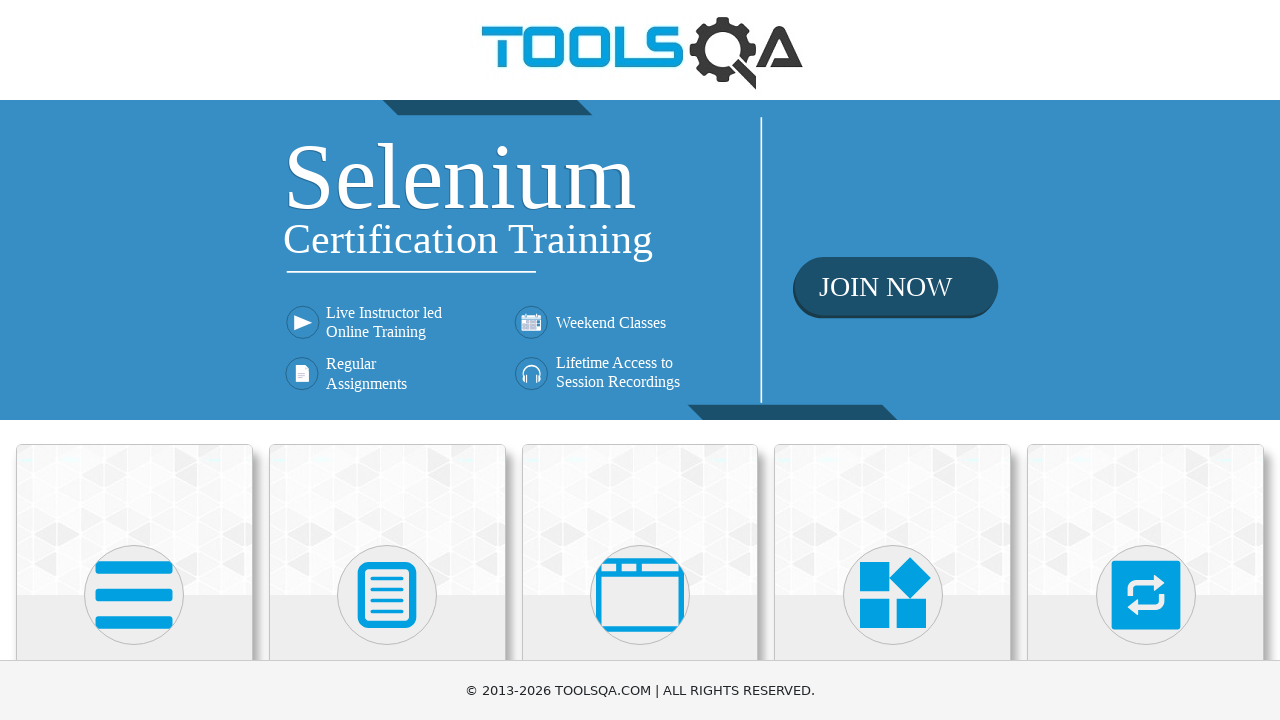

Scrolled Interactions menu into view
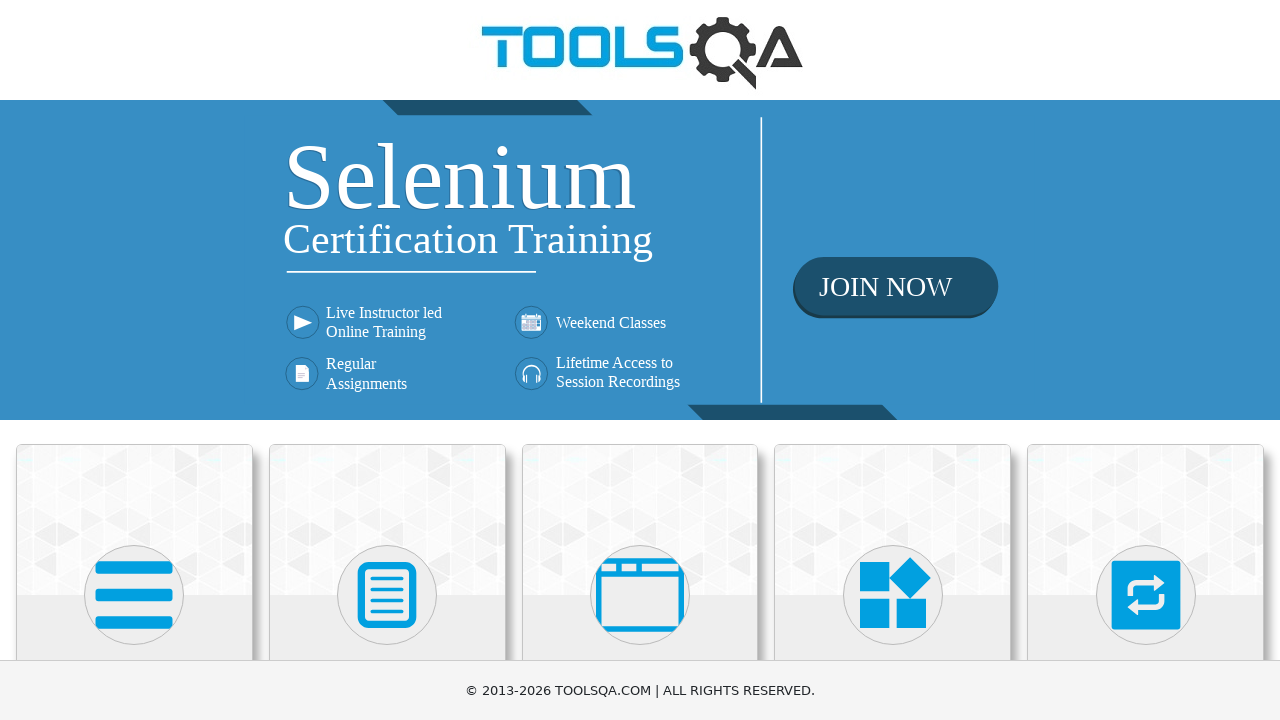

Clicked on Interactions menu at (1146, 360) on xpath=//h5[text()='Interactions']
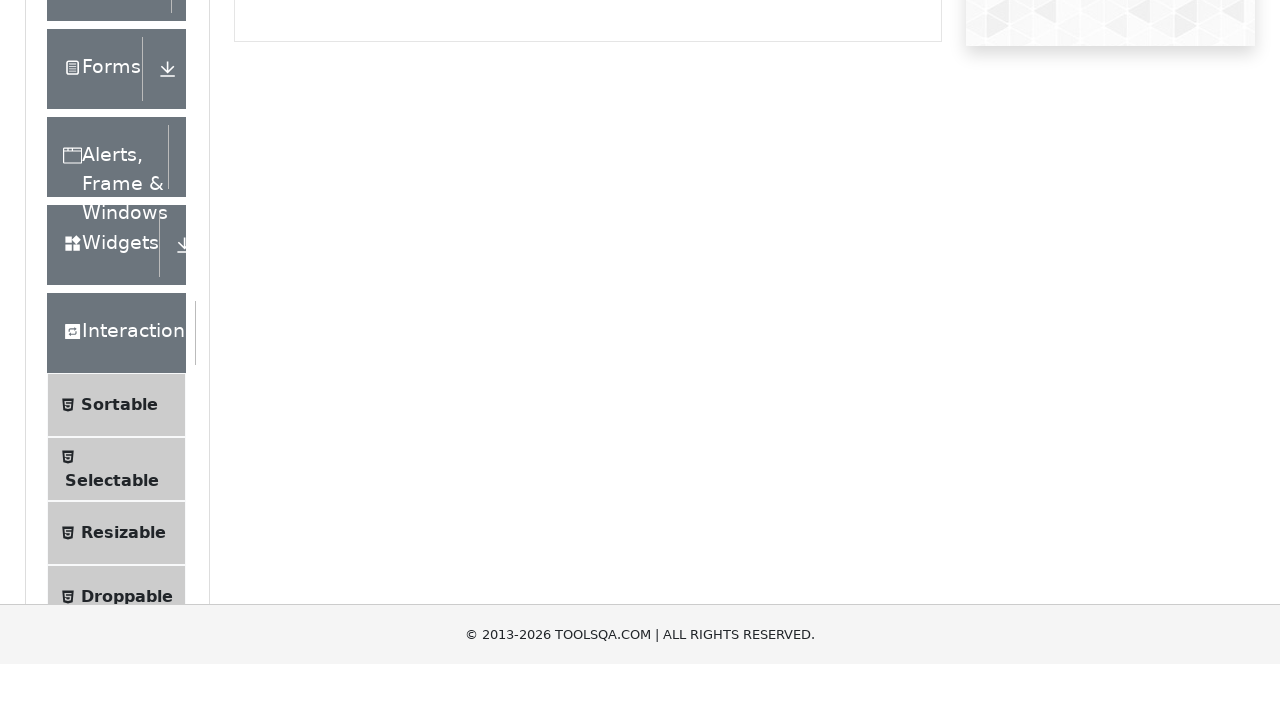

Clicked on Droppable submenu at (127, 411) on xpath=//span[text()='Droppable']
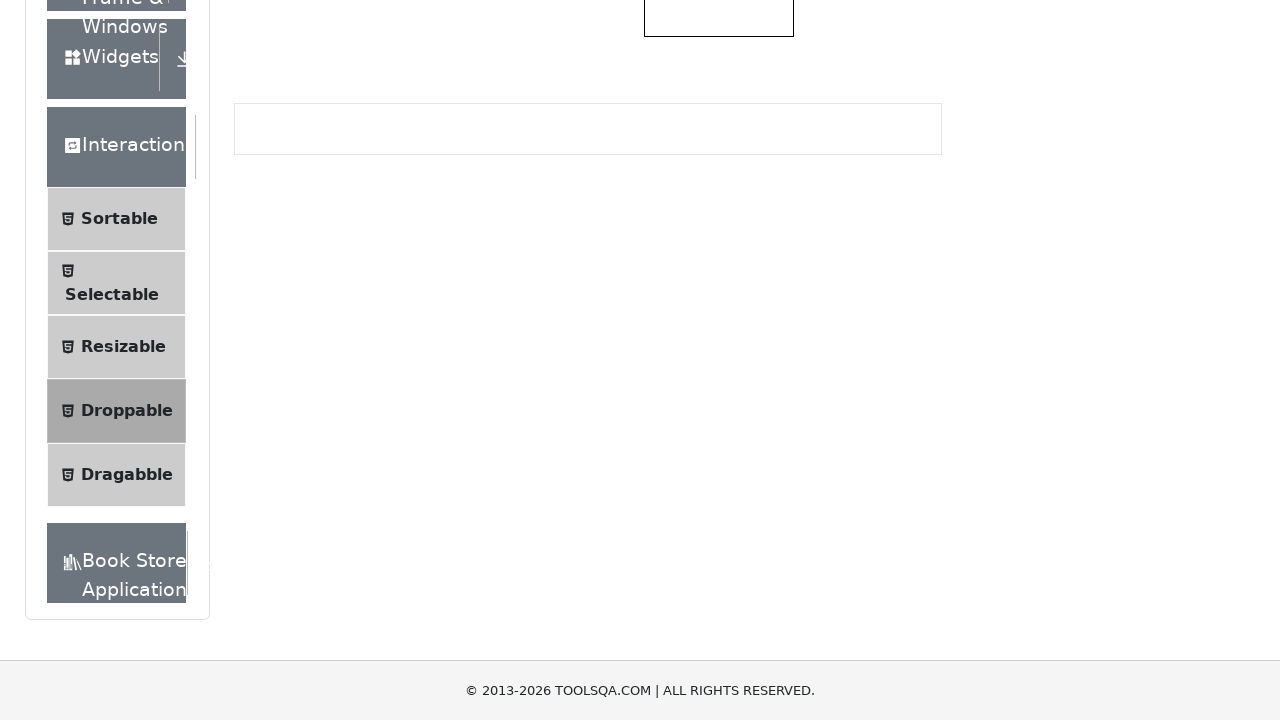

Draggable element became visible
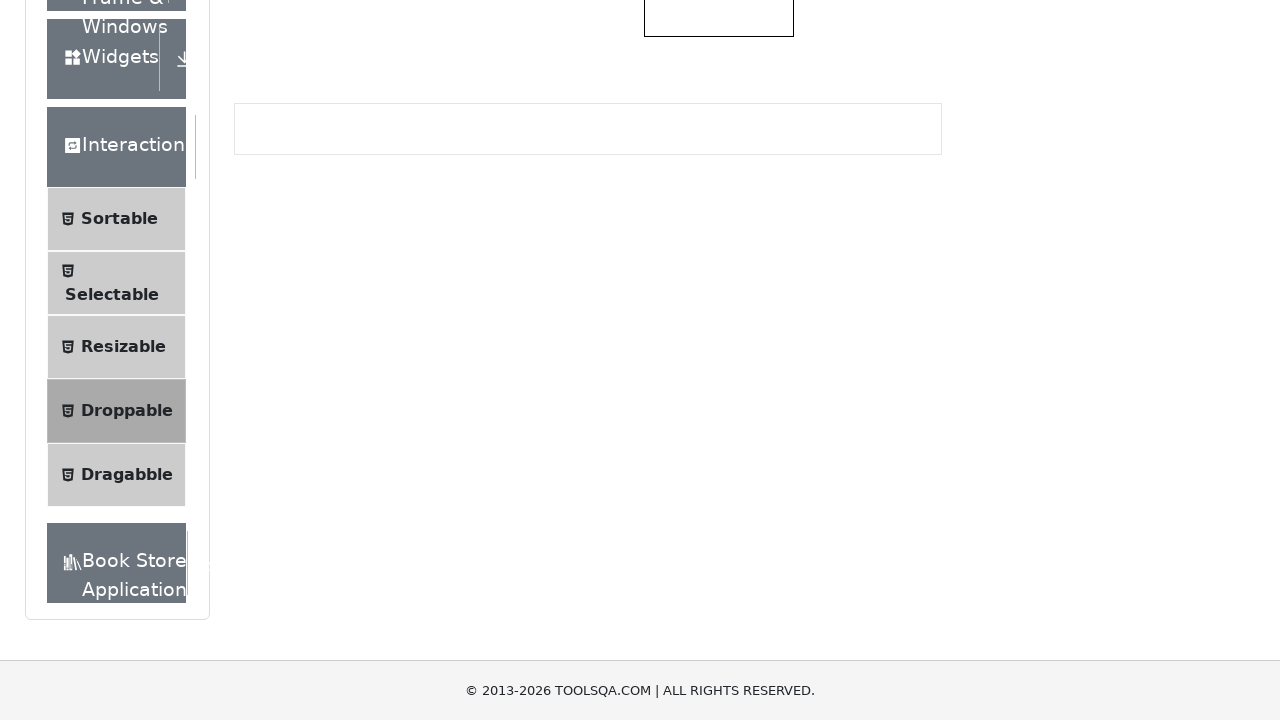

Dragged draggable element to droppable target at (719, 356)
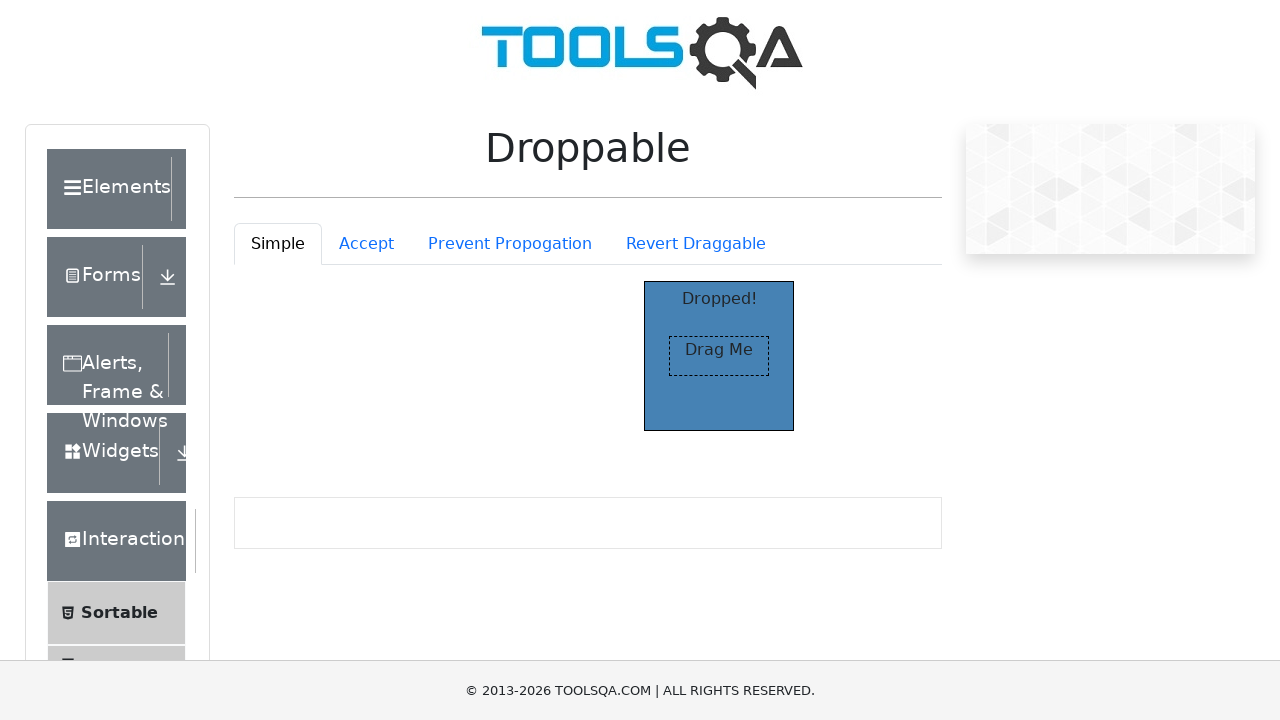

Verified drop was successful - droppable element text changed to 'Dropped'
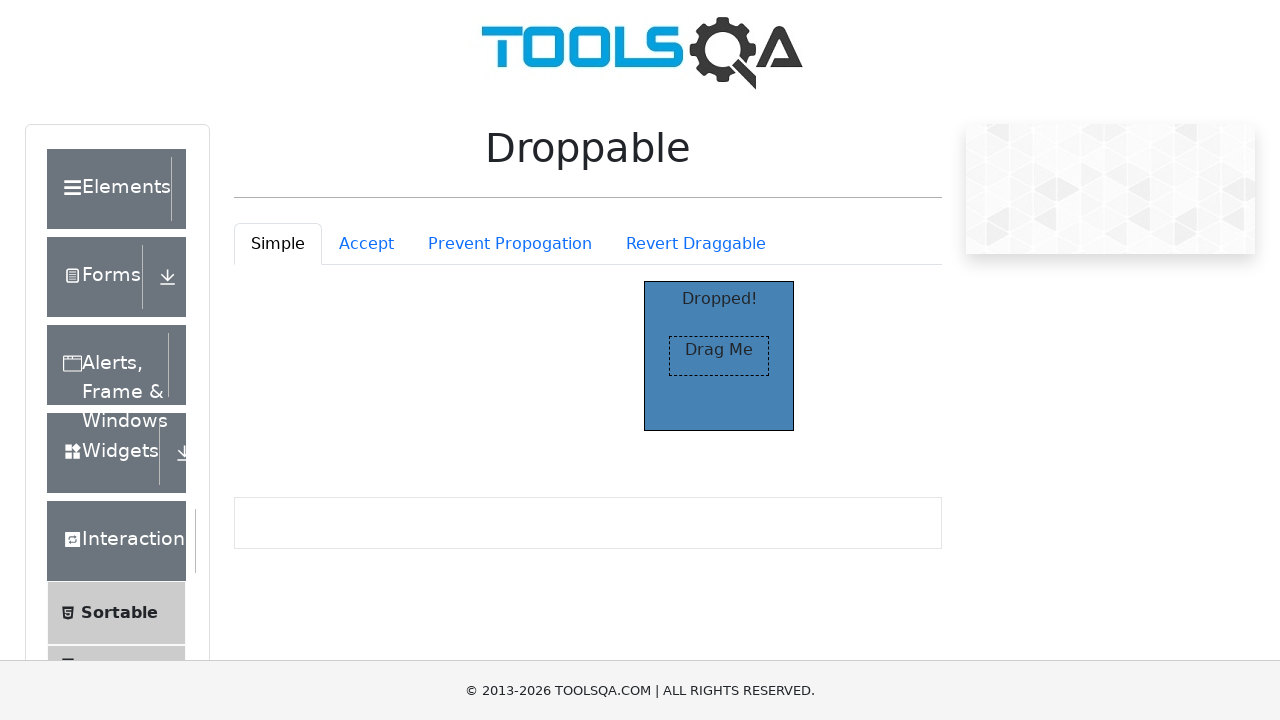

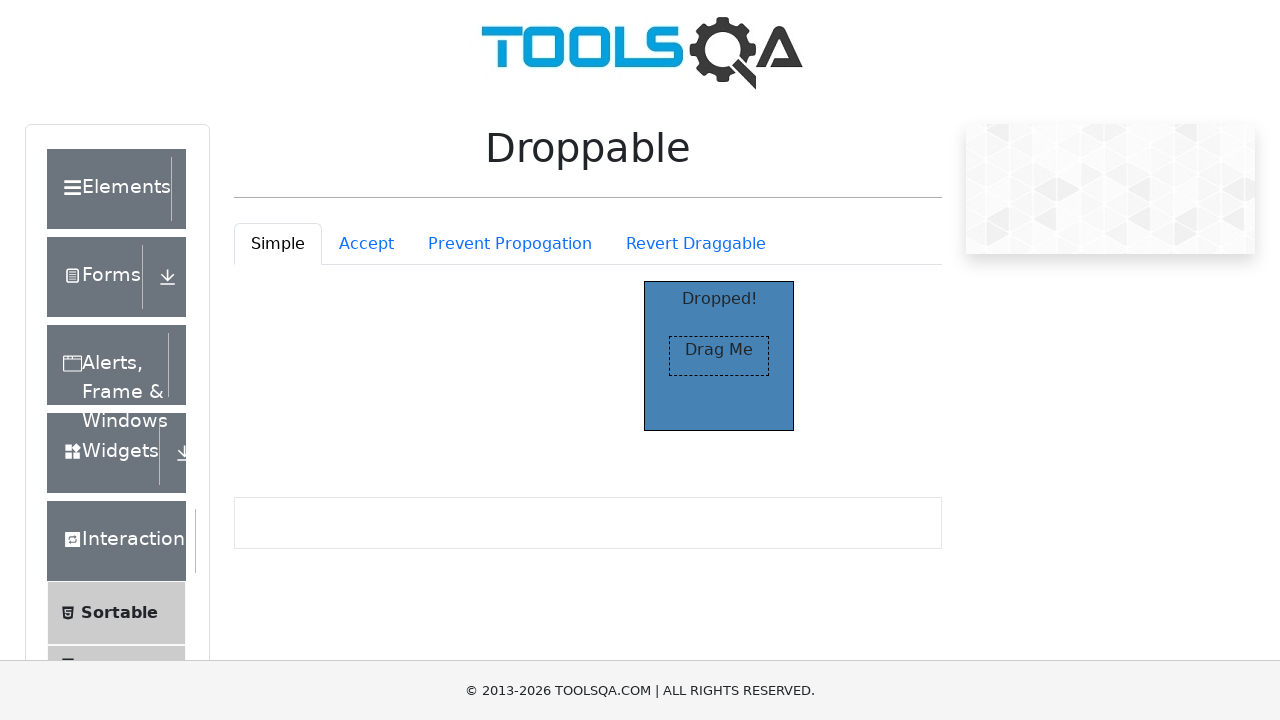